Tests clearing the complete state of all items by checking and unchecking toggle-all

Starting URL: https://demo.playwright.dev/todomvc

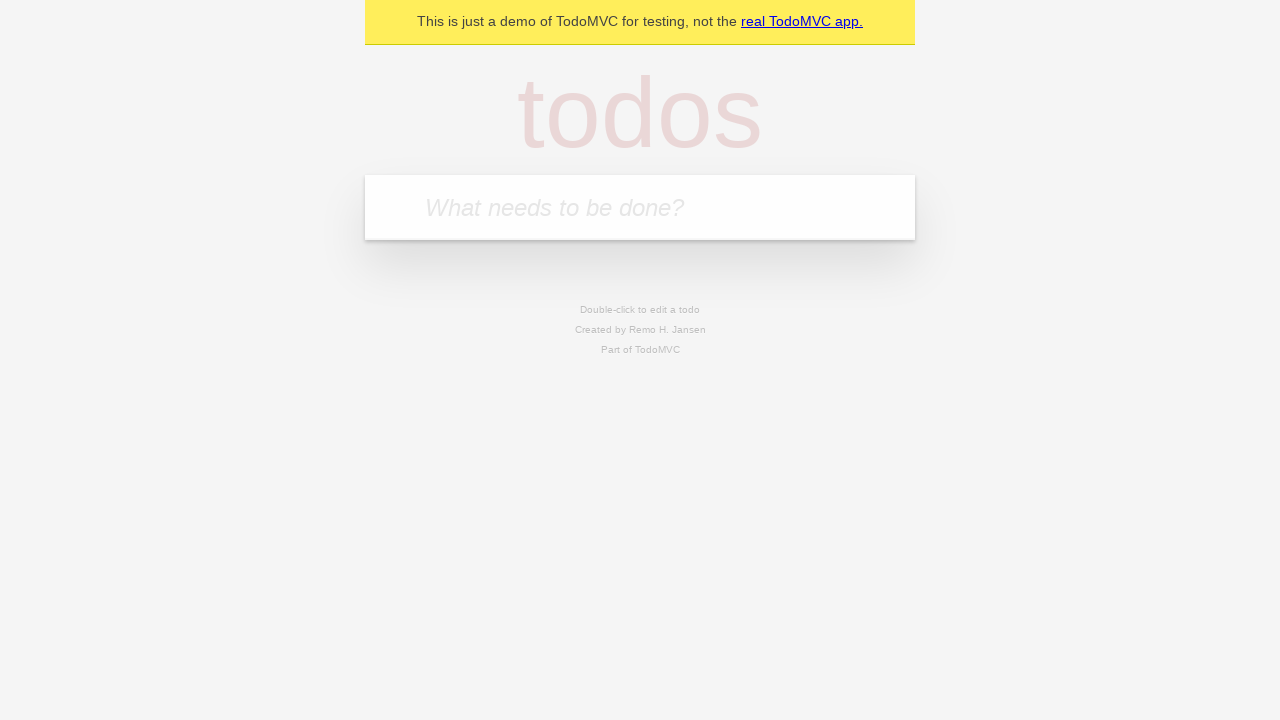

Filled new todo input with 'buy some cheese' on .new-todo
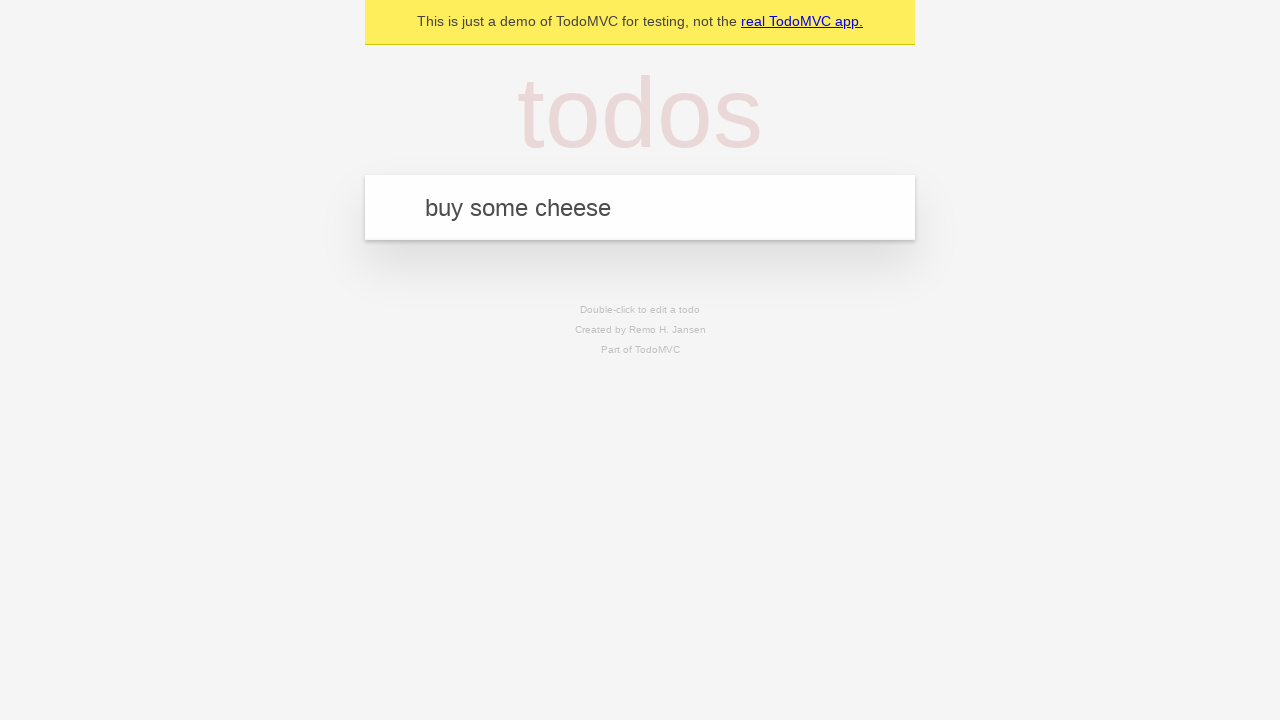

Pressed Enter to add first todo on .new-todo
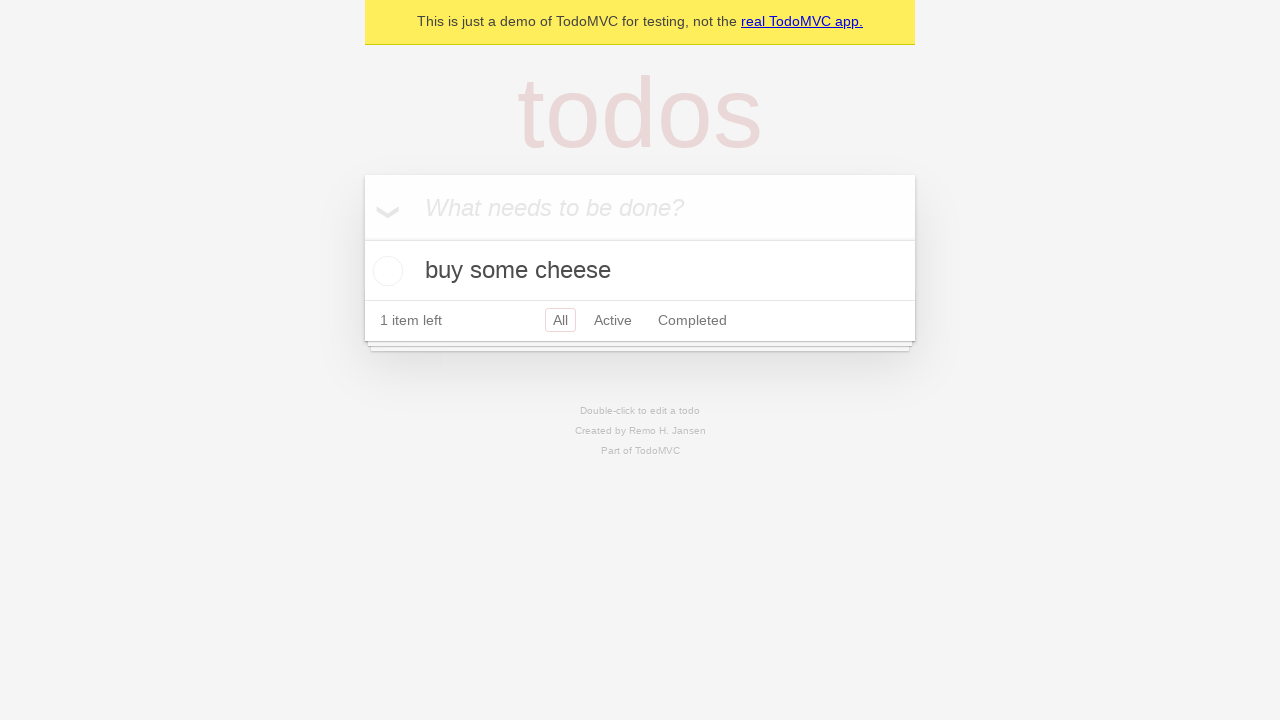

Filled new todo input with 'feed the cat' on .new-todo
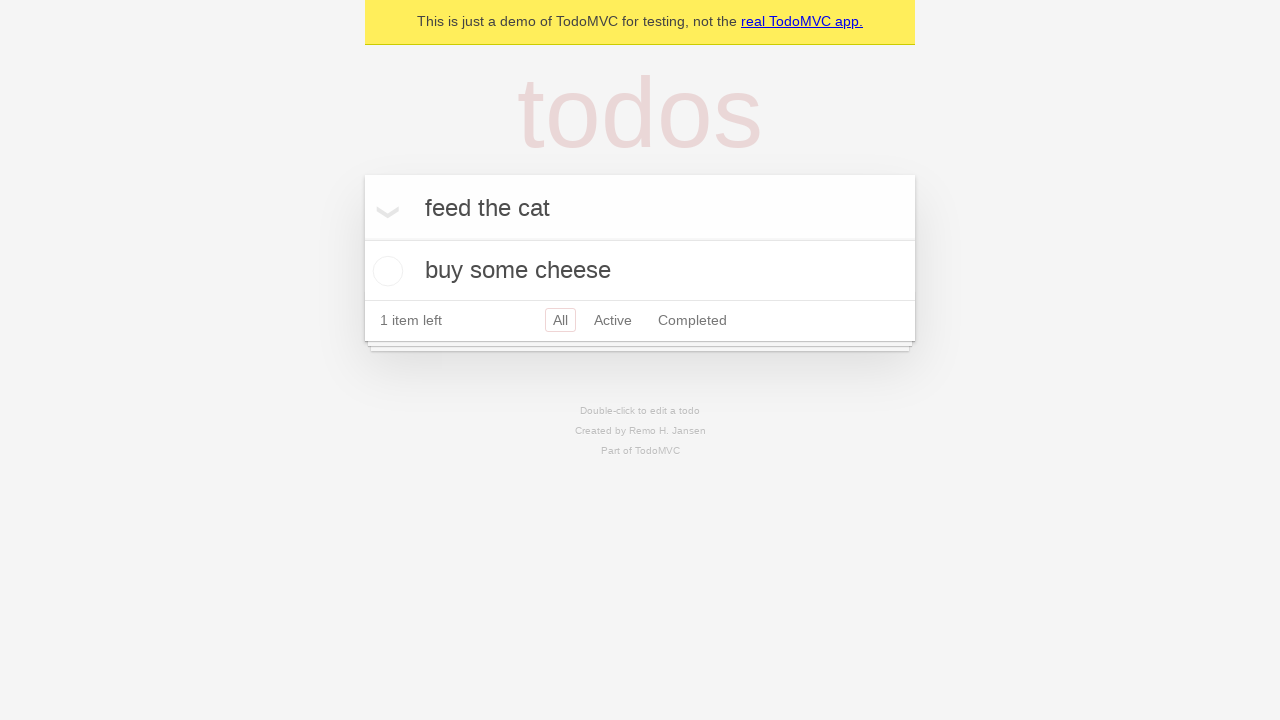

Pressed Enter to add second todo on .new-todo
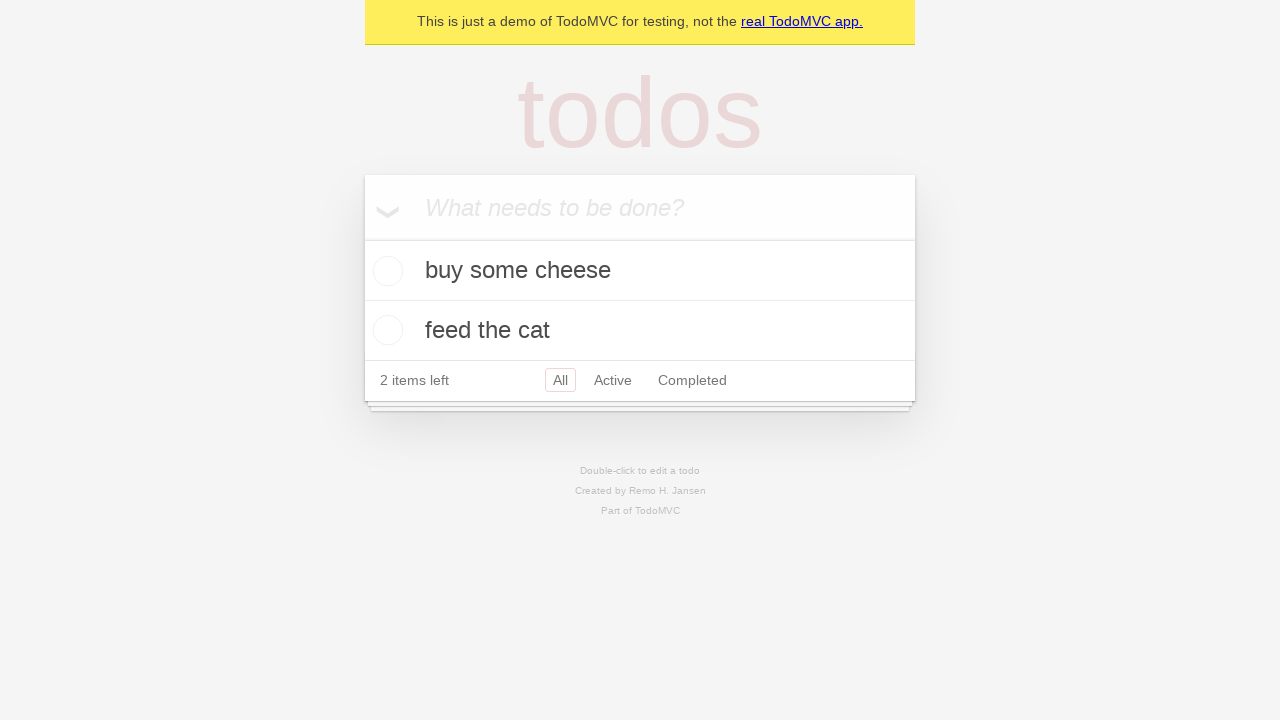

Filled new todo input with 'book a doctors appointment' on .new-todo
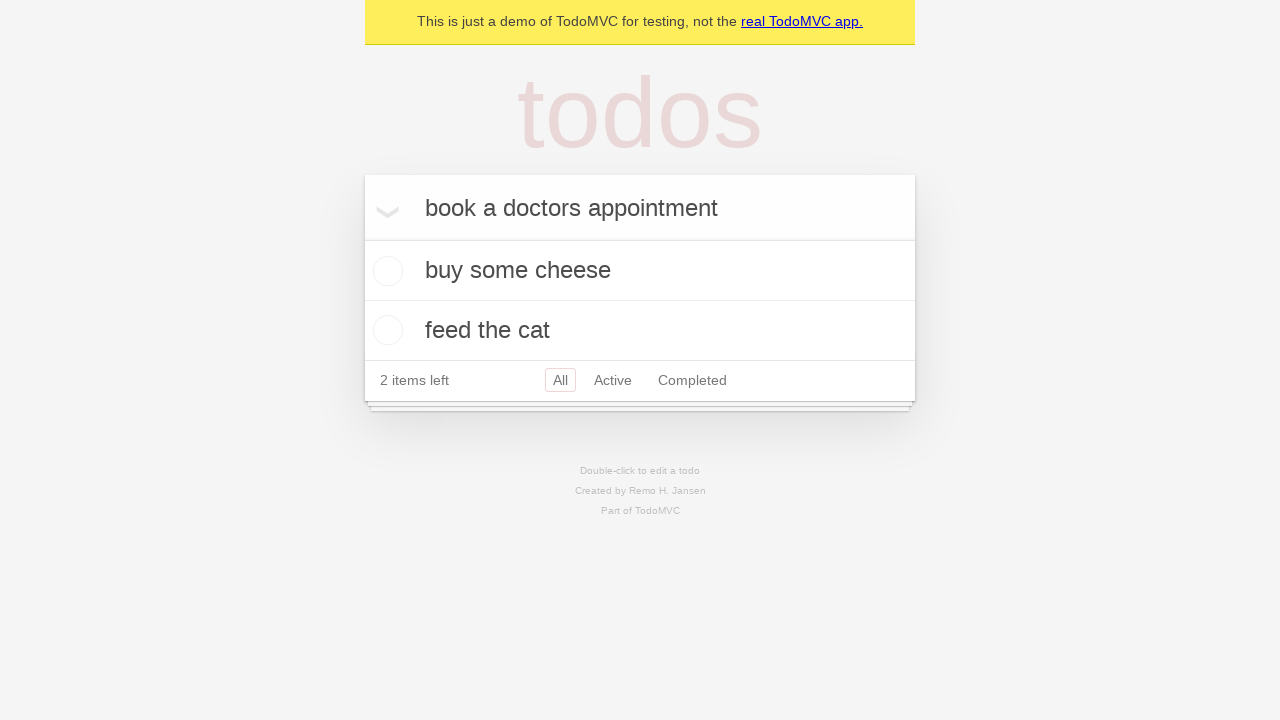

Pressed Enter to add third todo on .new-todo
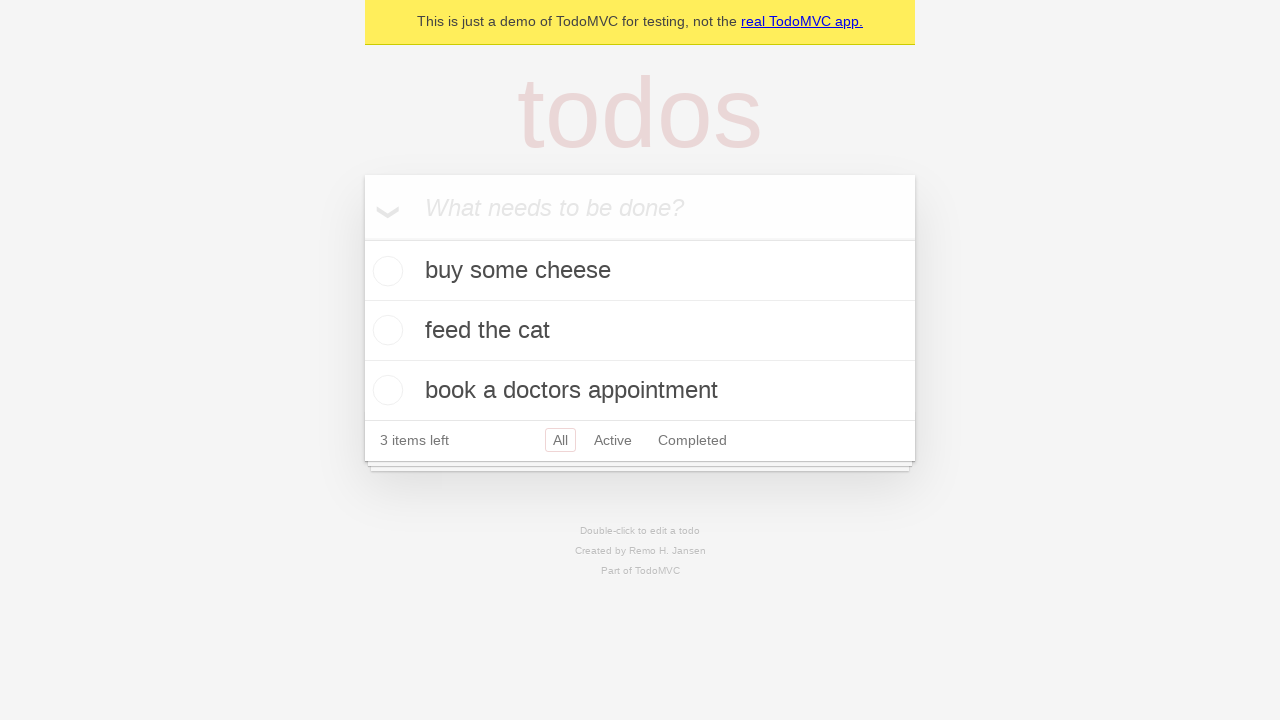

Waited for all 3 todos to be added to the list
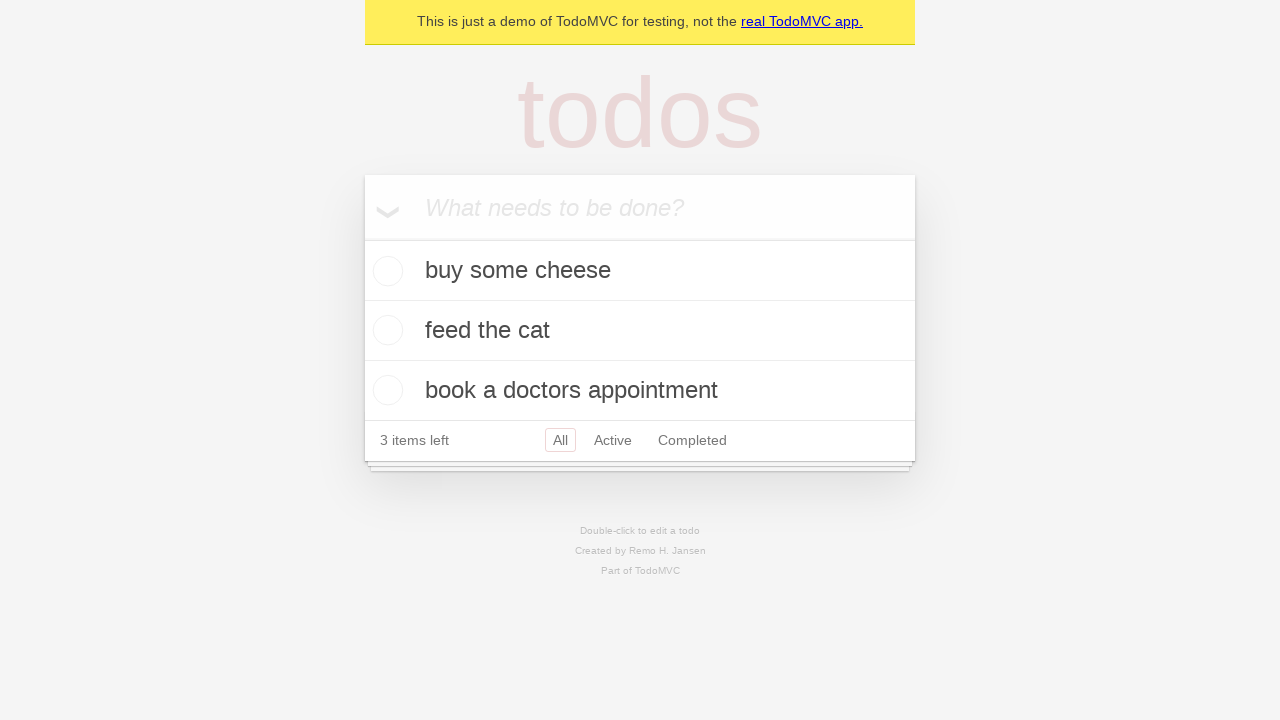

Clicked toggle-all to check all todos at (362, 238) on .toggle-all
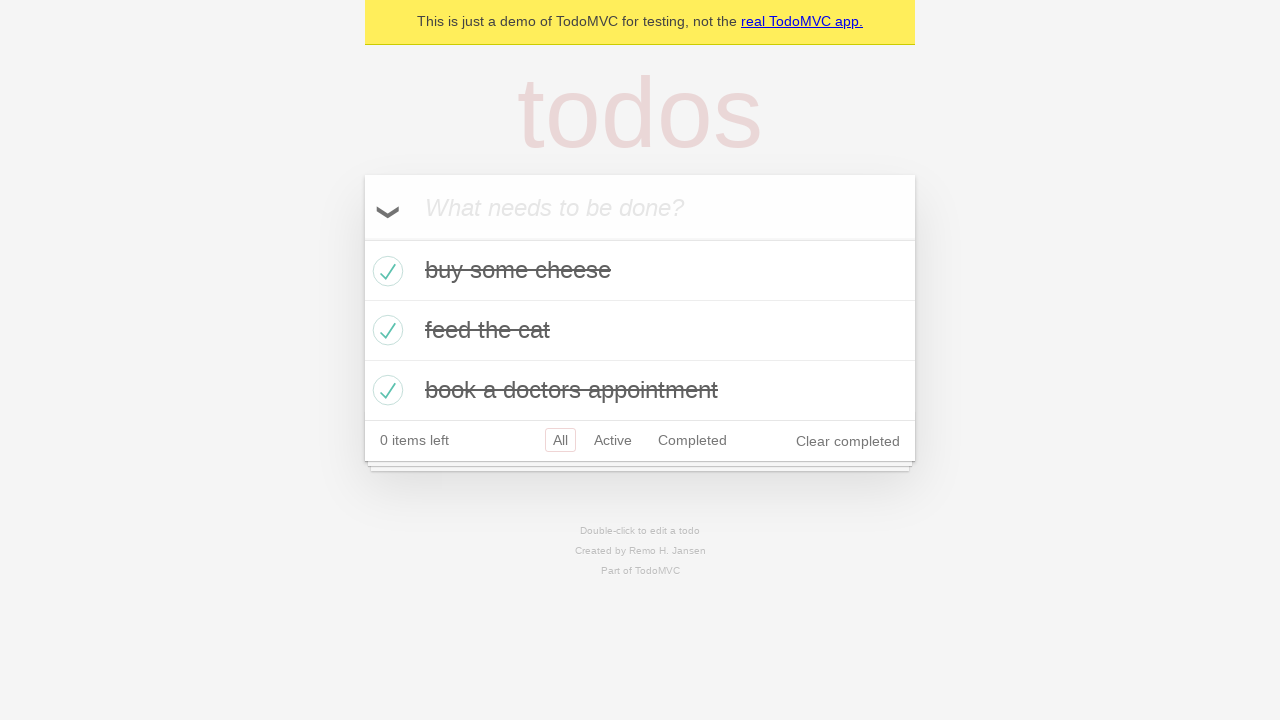

Clicked toggle-all to uncheck all todos, clearing complete state at (362, 238) on .toggle-all
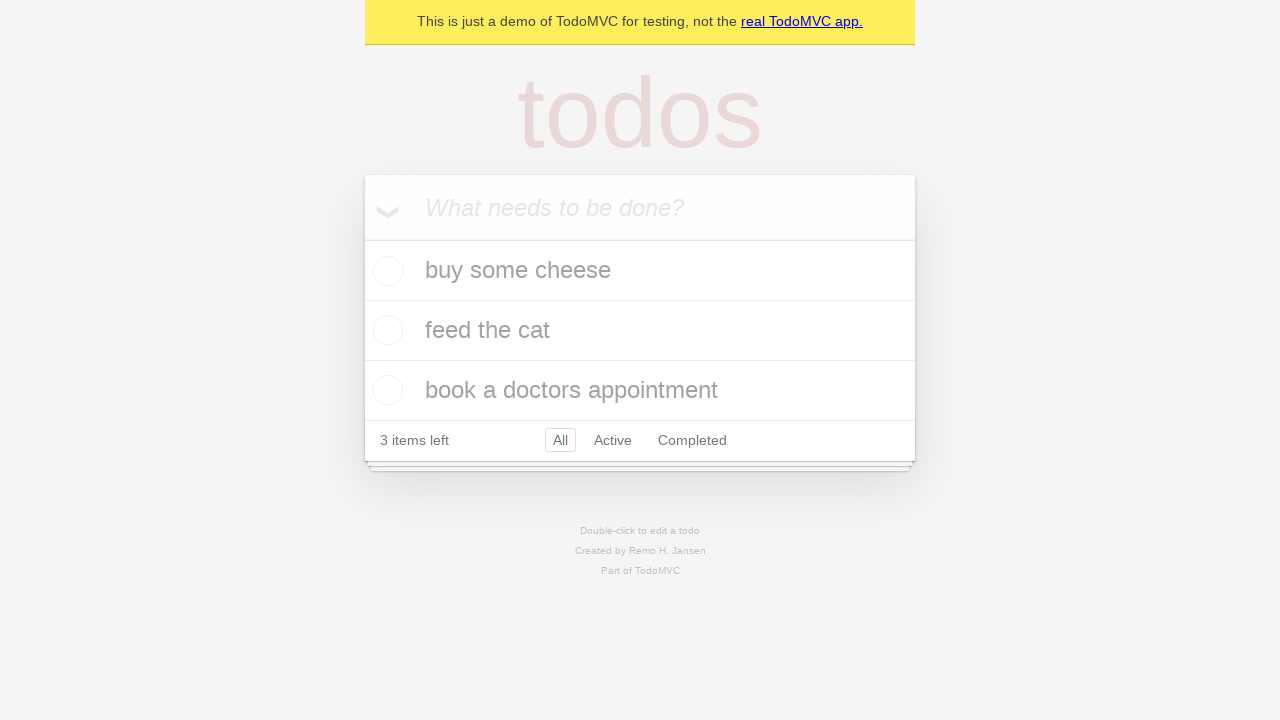

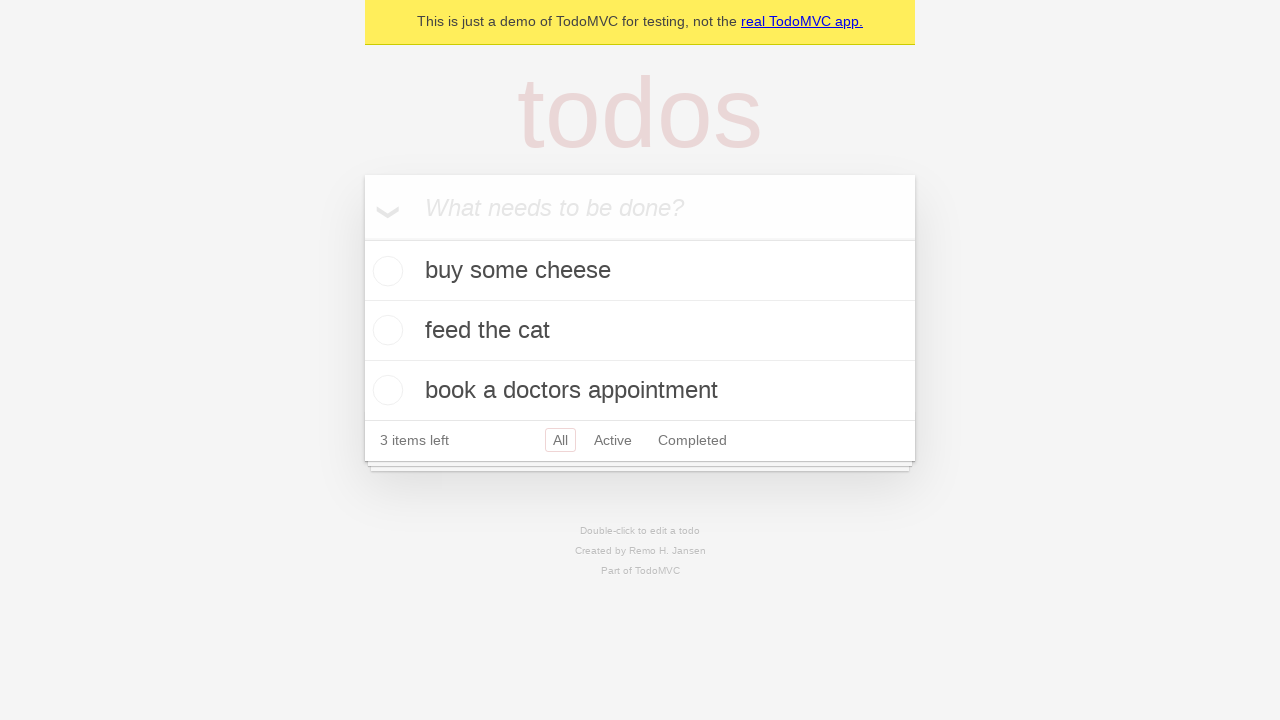